Navigates to Lumens.com website, scrolls down the page, maximizes the browser window, and refreshes the page to verify basic page loading functionality.

Starting URL: https://www.lumens.com/

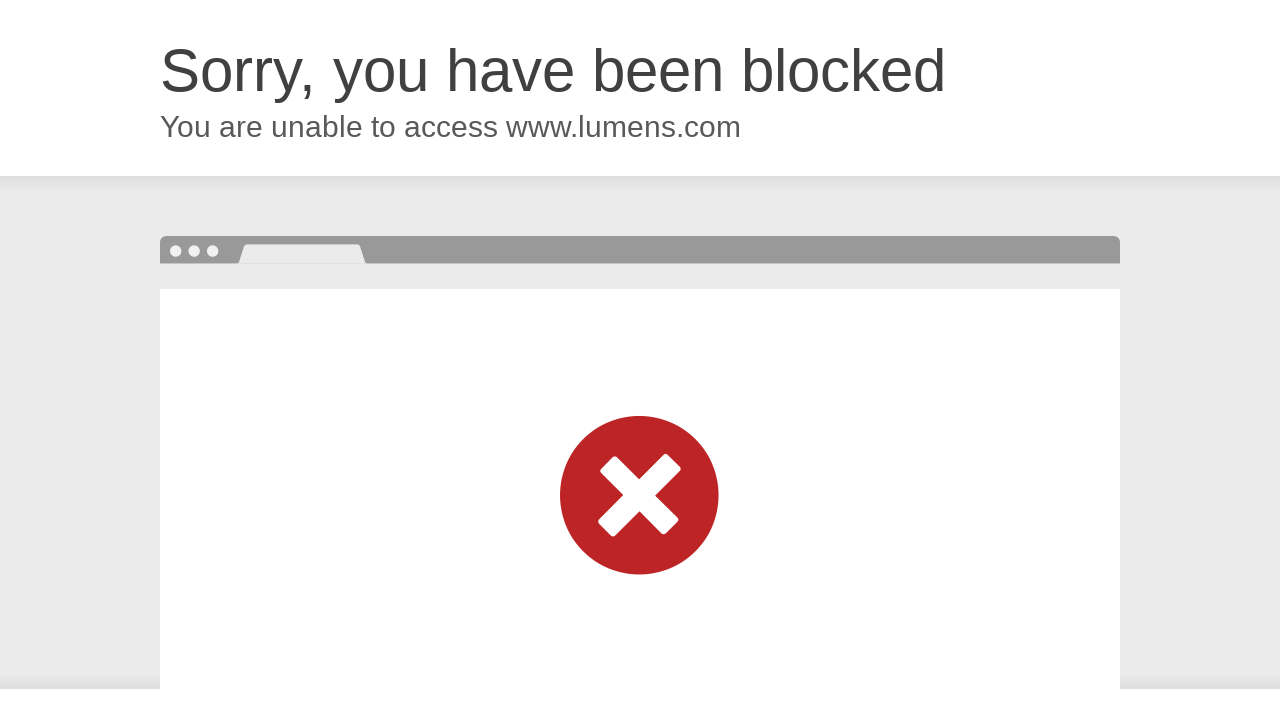

Navigated to https://www.lumens.com/
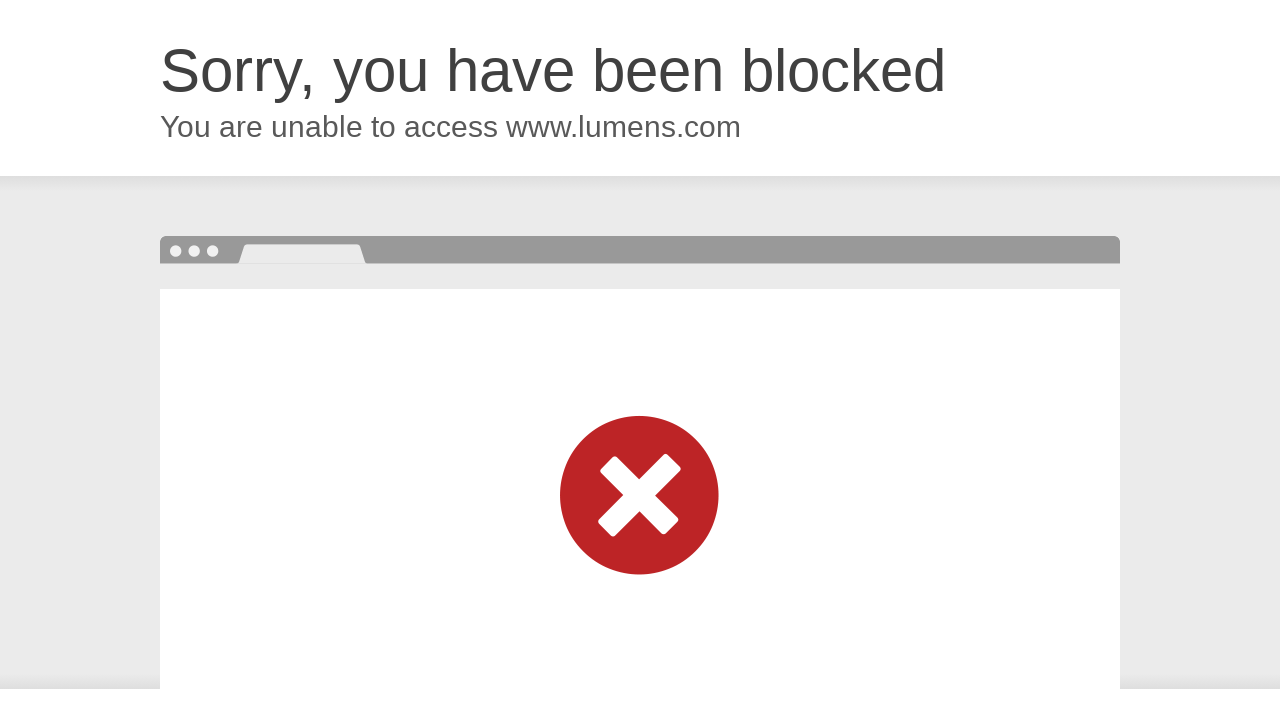

Scrolled down the page by 600 pixels
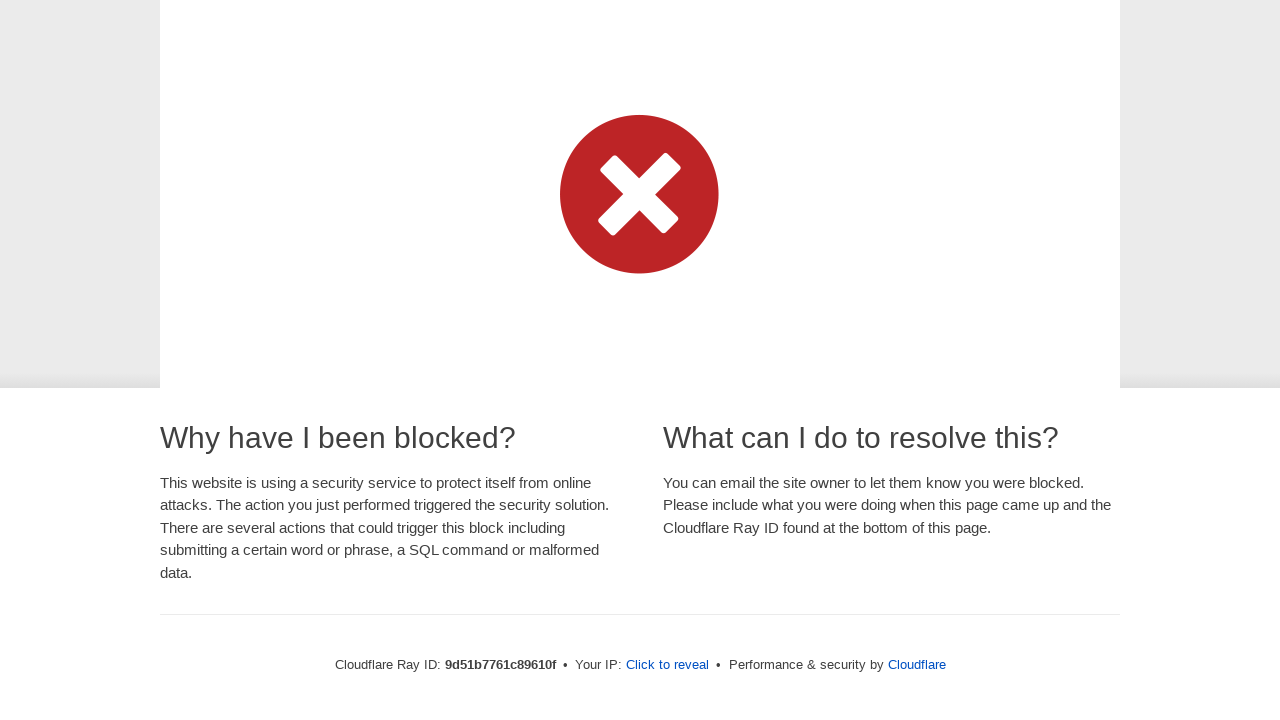

Maximized browser window to 1920x1080
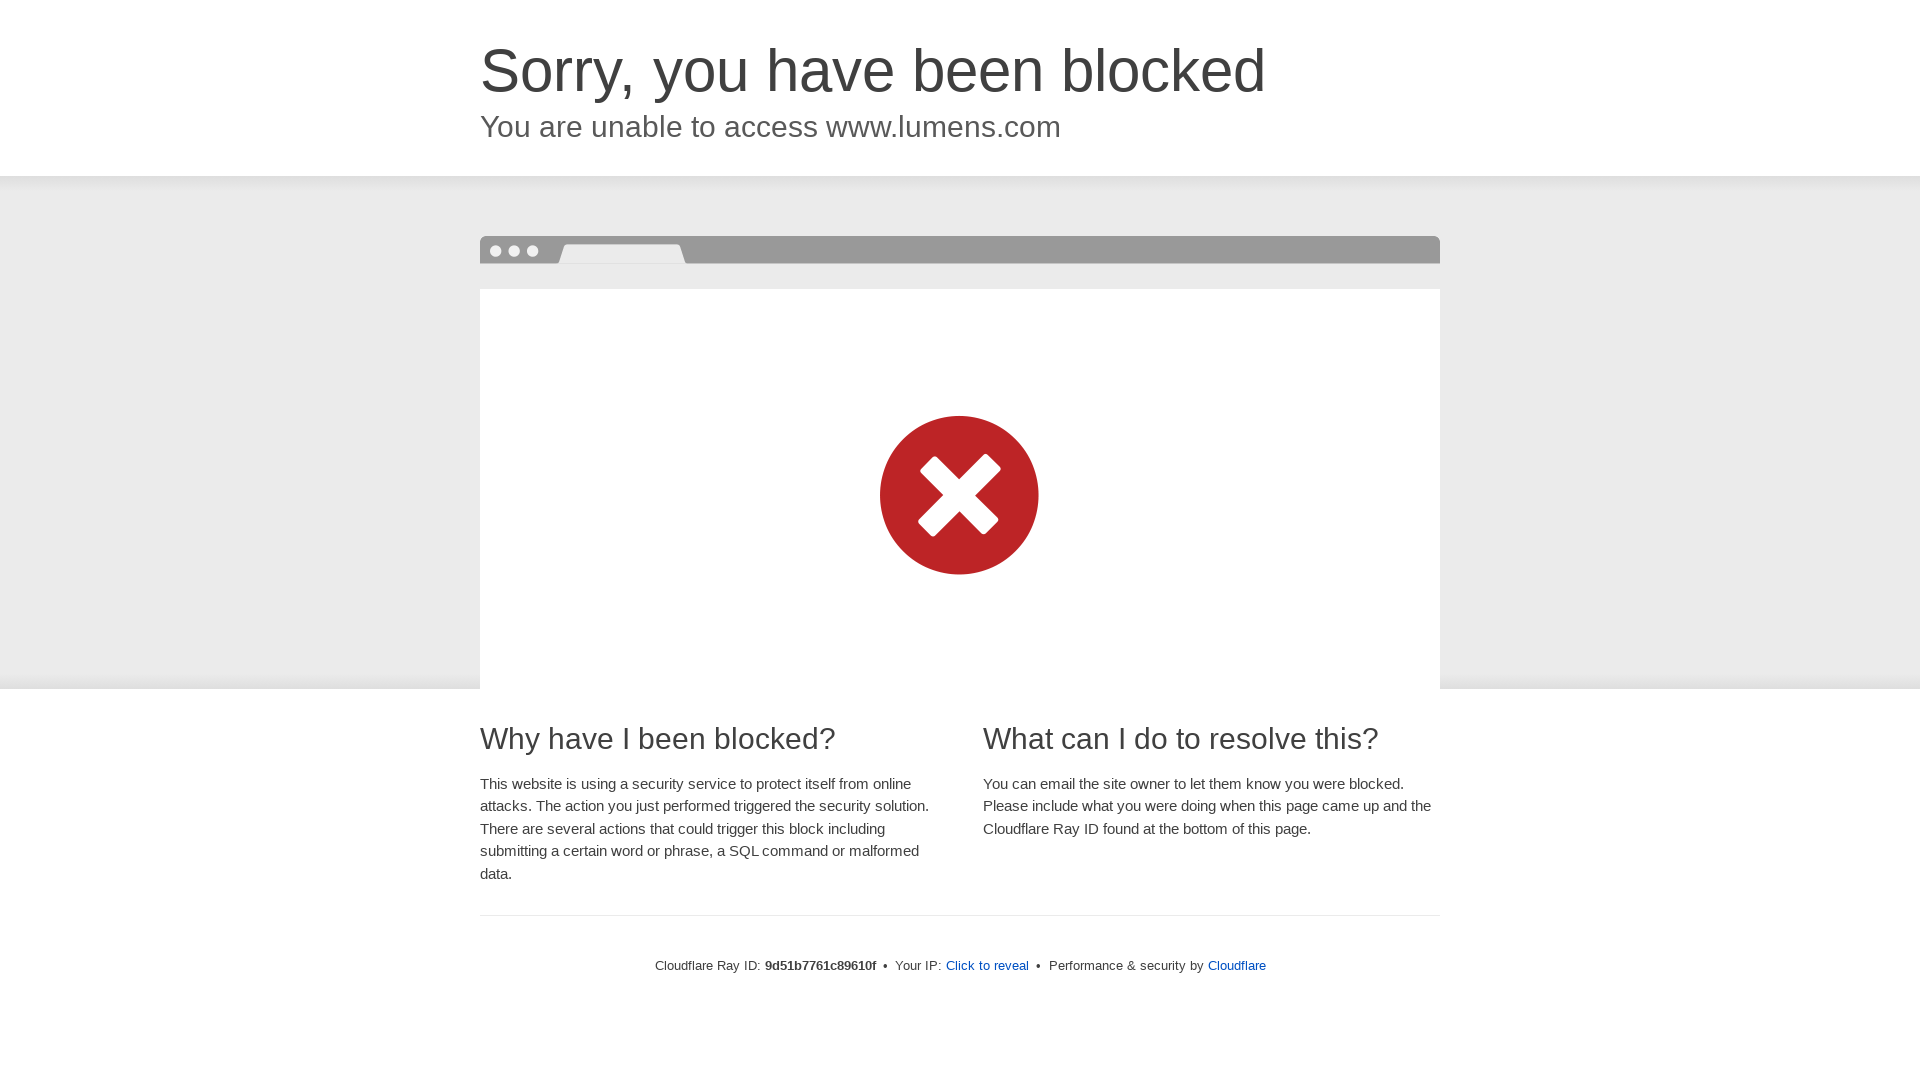

Refreshed the page
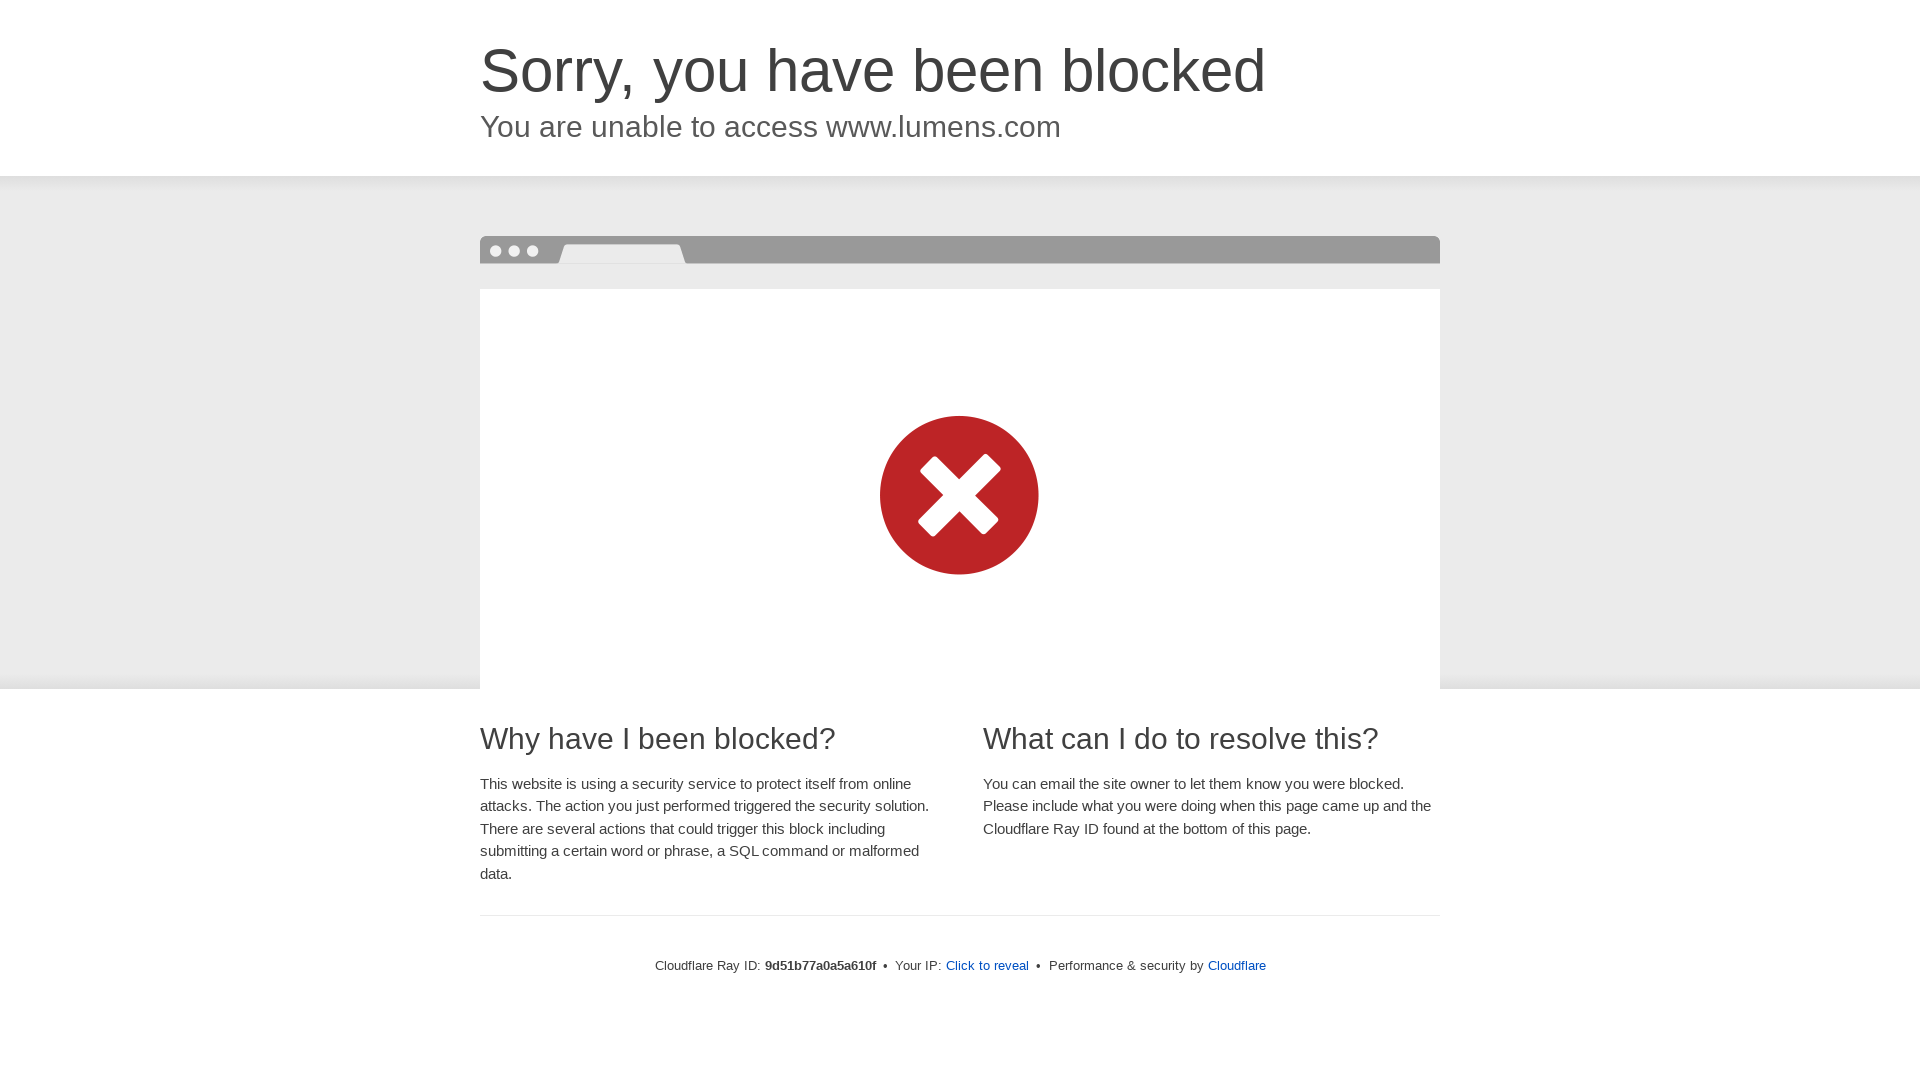

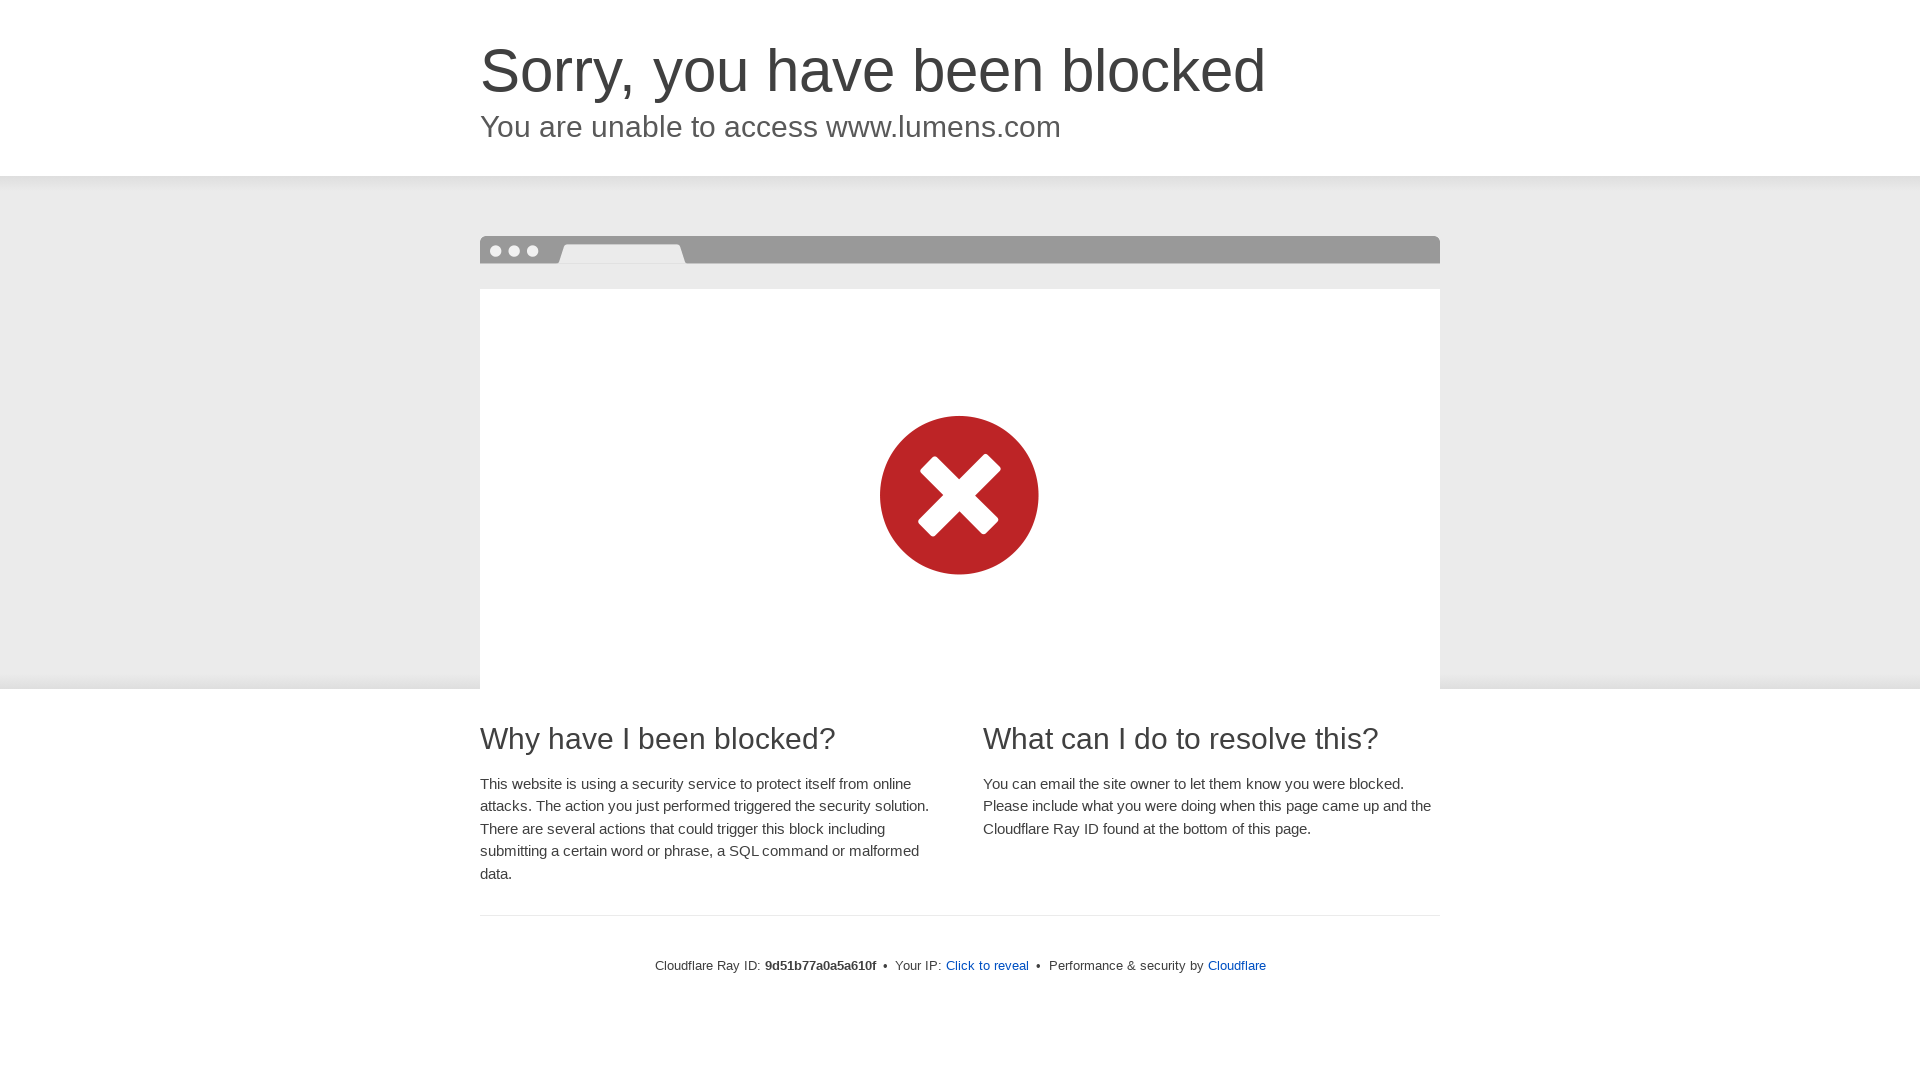